Tests navigation to the forgot password page by clicking the forgot password link and verifying the URL changes correctly

Starting URL: https://the-internet.herokuapp.com/

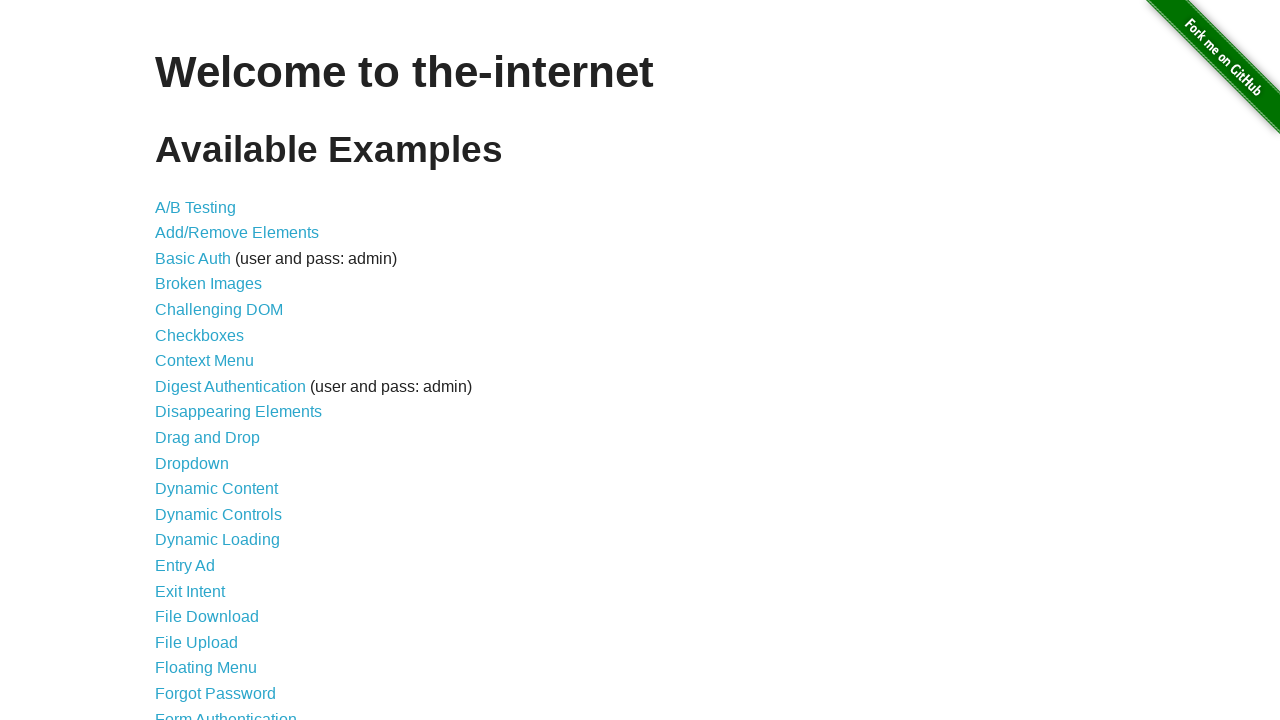

Clicked on the forgot password link at (216, 693) on a[href='/forgot_password']
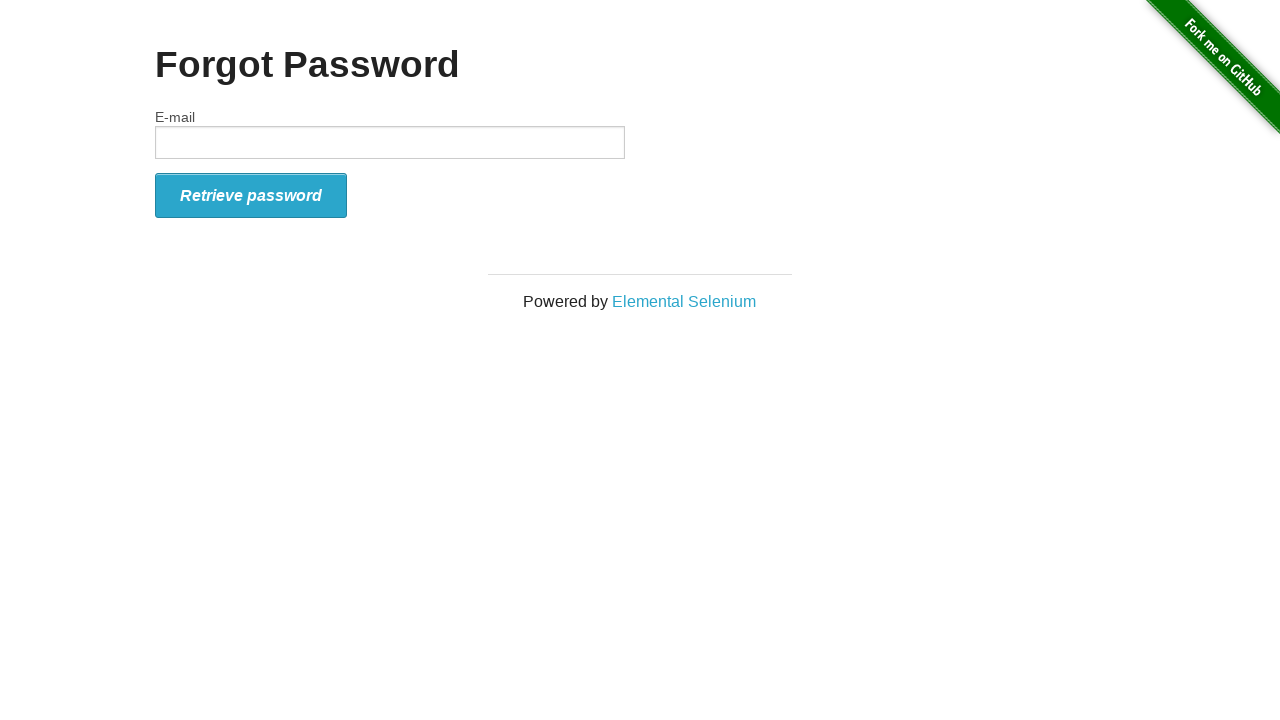

Verified navigation to forgot password page - URL changed to https://the-internet.herokuapp.com/forgot_password
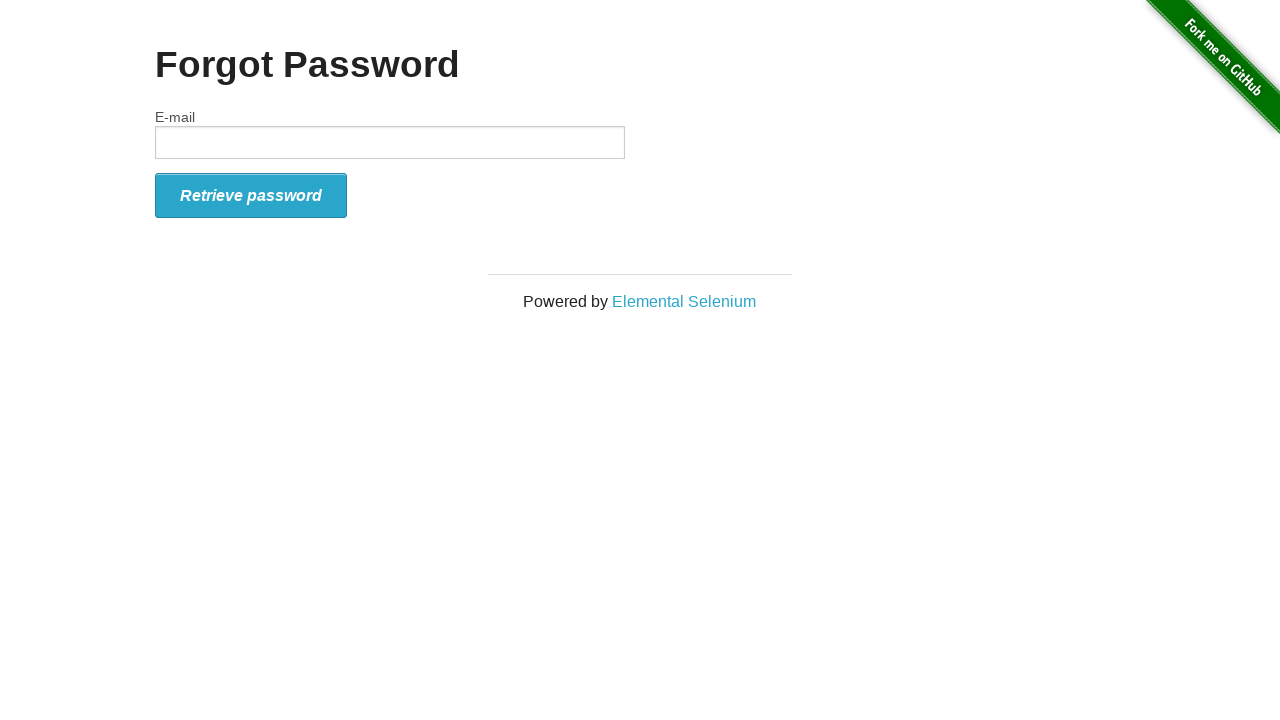

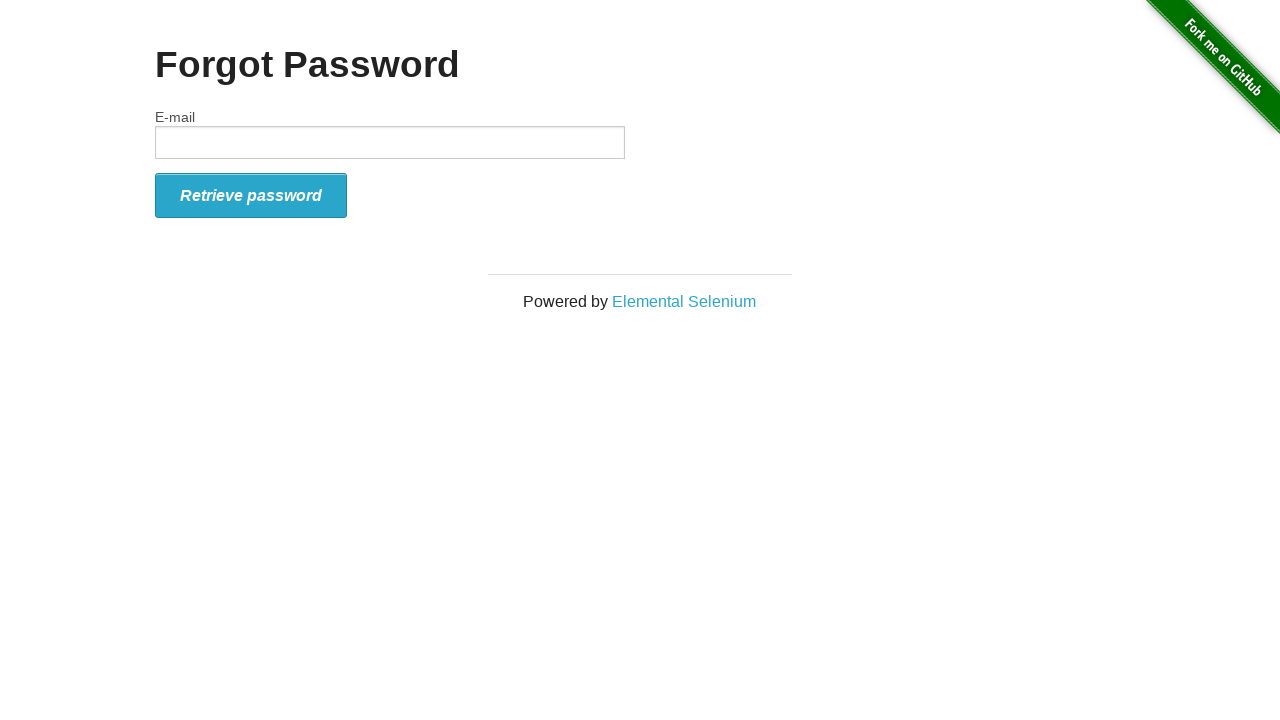